Tests a verification button by clicking it and verifying that a success message appears on a GitHub Pages test site

Starting URL: http://suninjuly.github.io/wait1.html

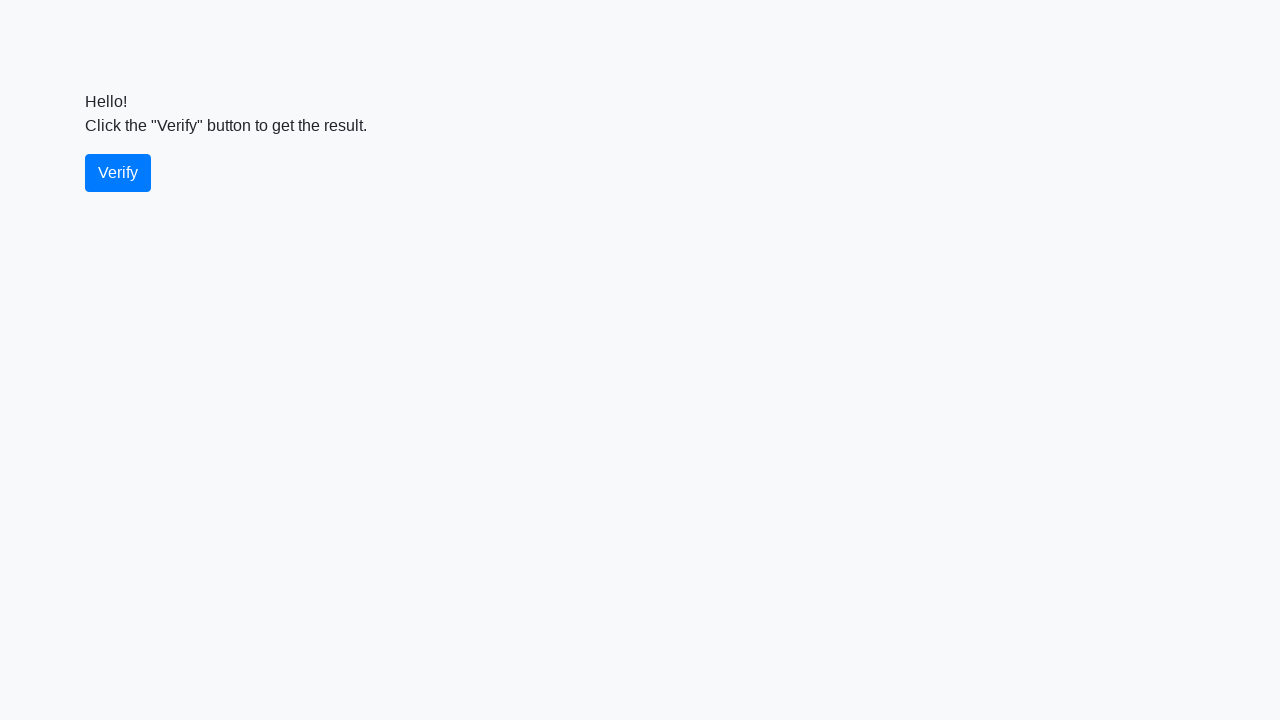

Clicked the verify button at (118, 173) on #verify
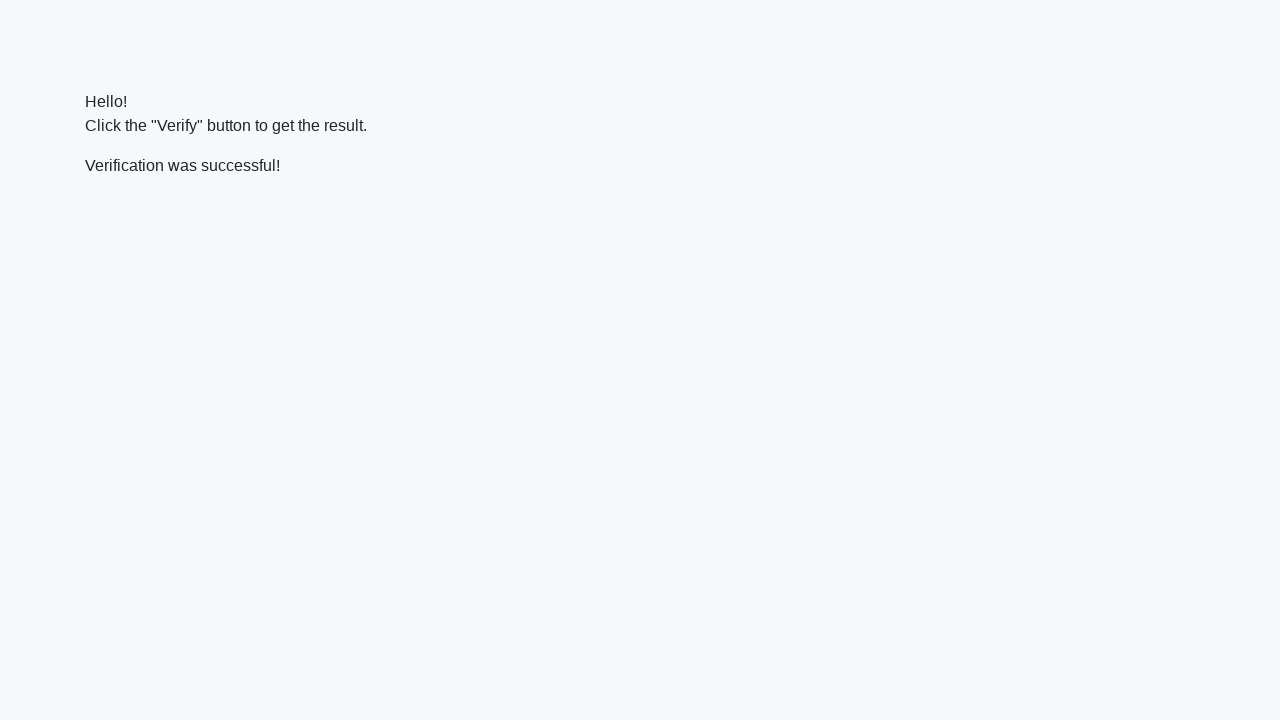

Success message element appeared and is ready
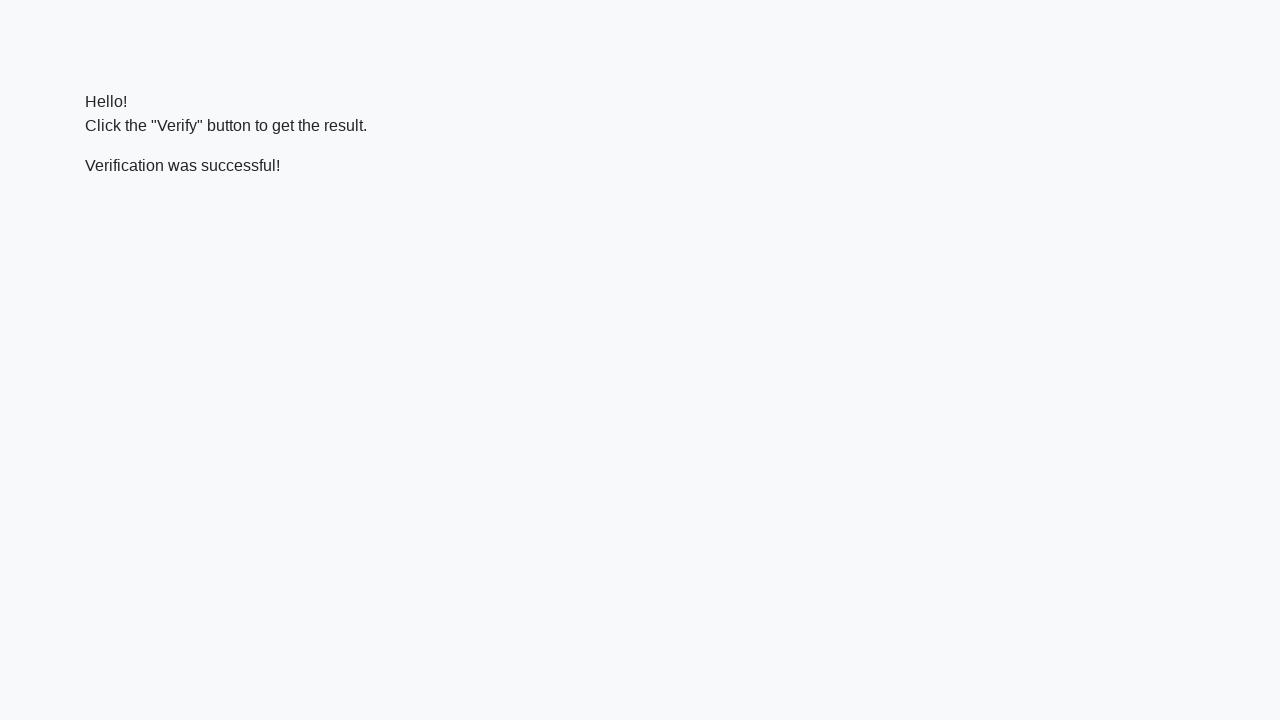

Verified that success message contains 'successful'
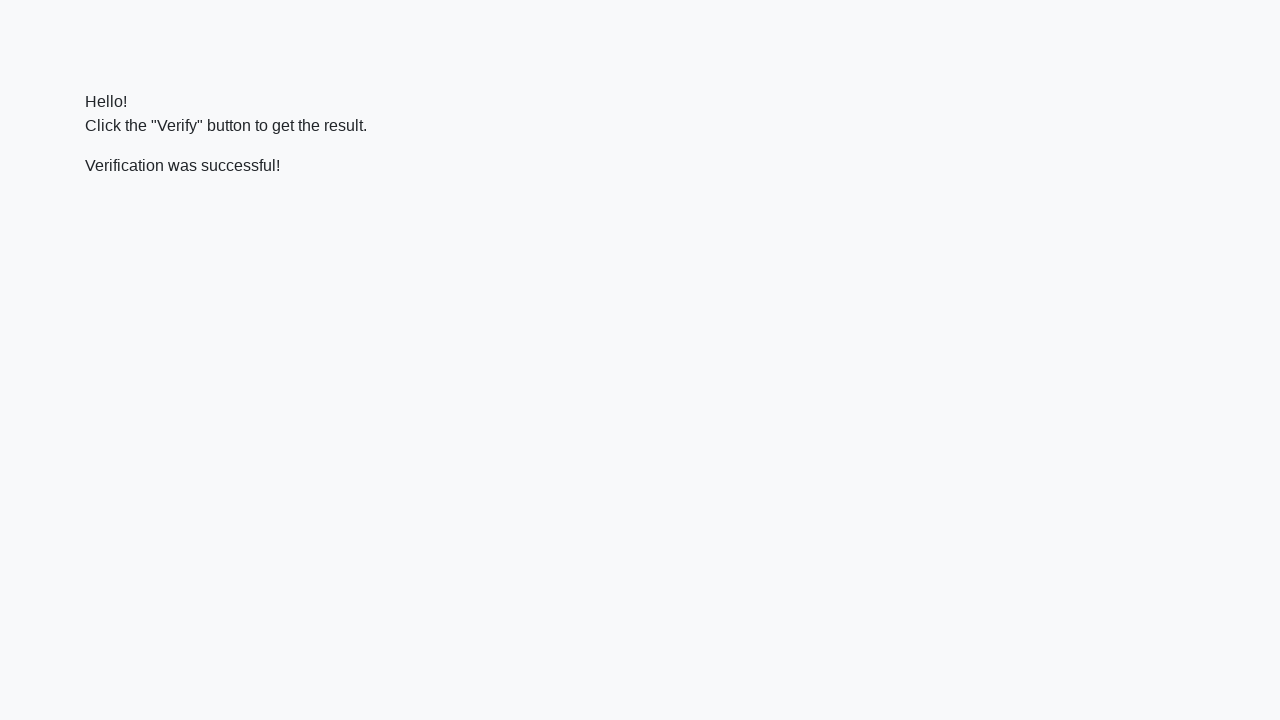

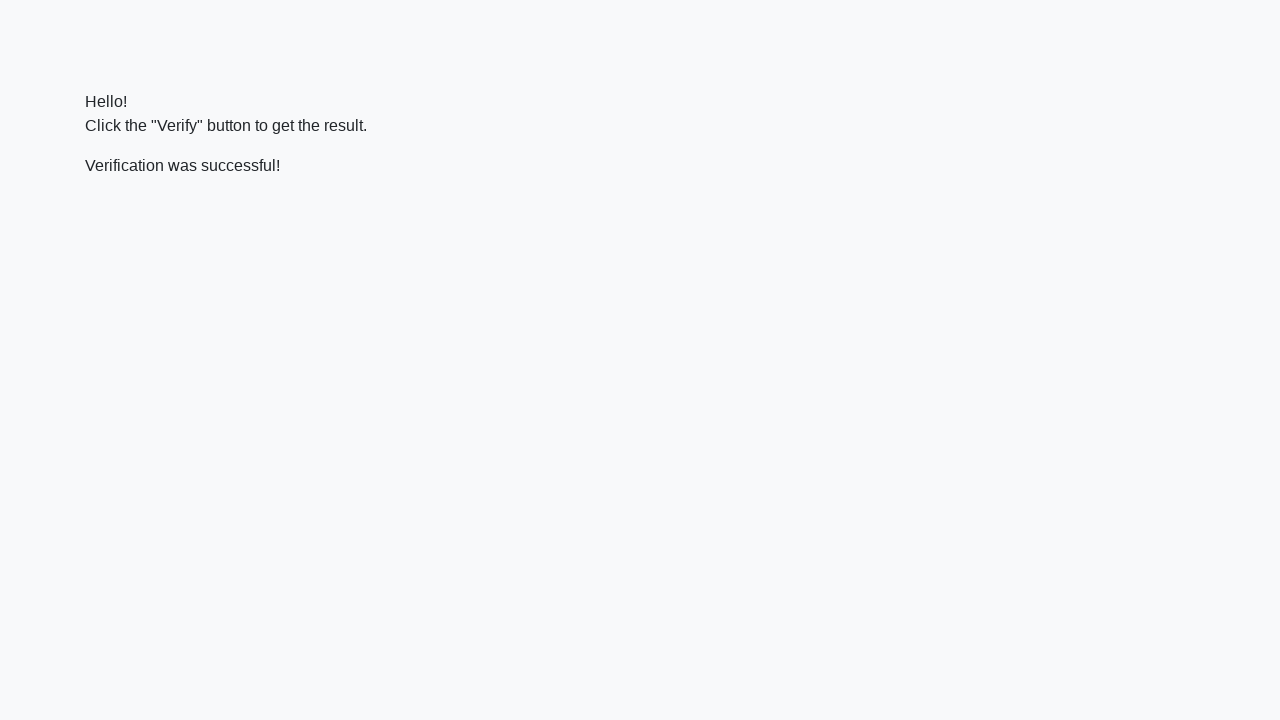